Tests a multi-step form workflow by clicking a dynamically calculated link, then filling out a form with first name, last name, city, and country fields before submitting.

Starting URL: http://suninjuly.github.io/find_link_text

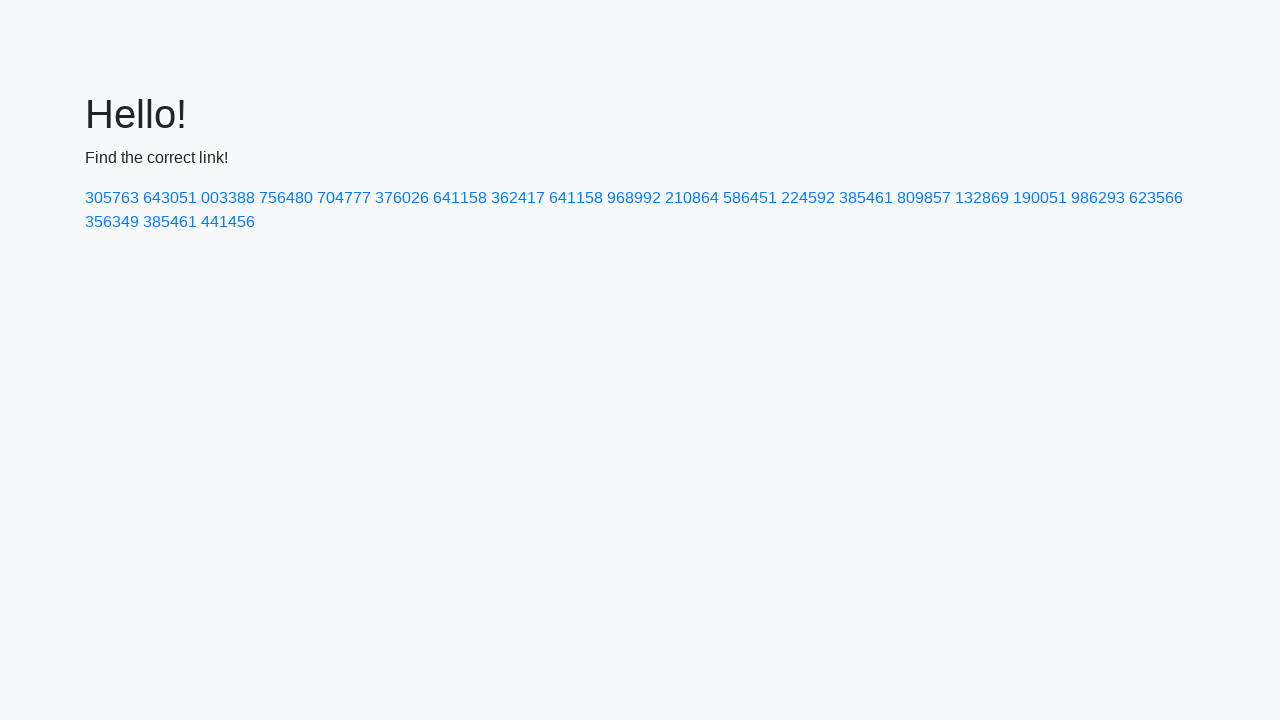

Clicked dynamically calculated link with text '224592' at (808, 198) on a:has-text('224592')
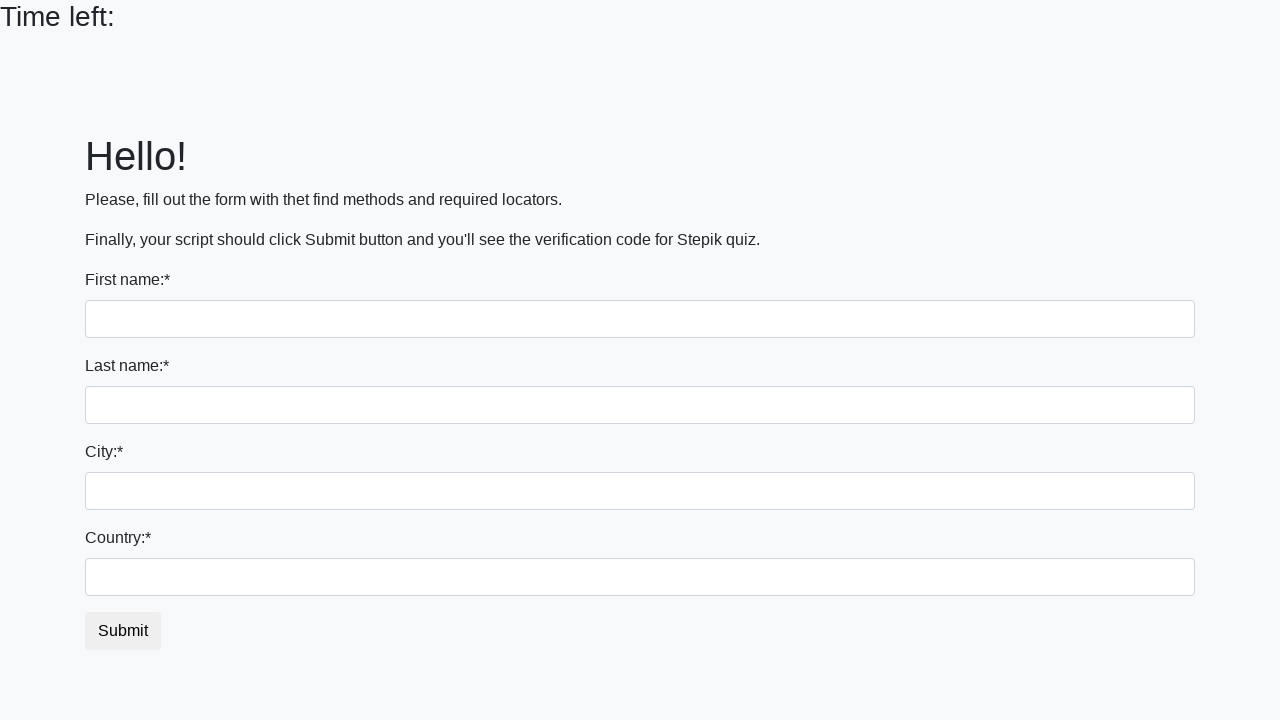

Filled first name field with 'Ivan' on input
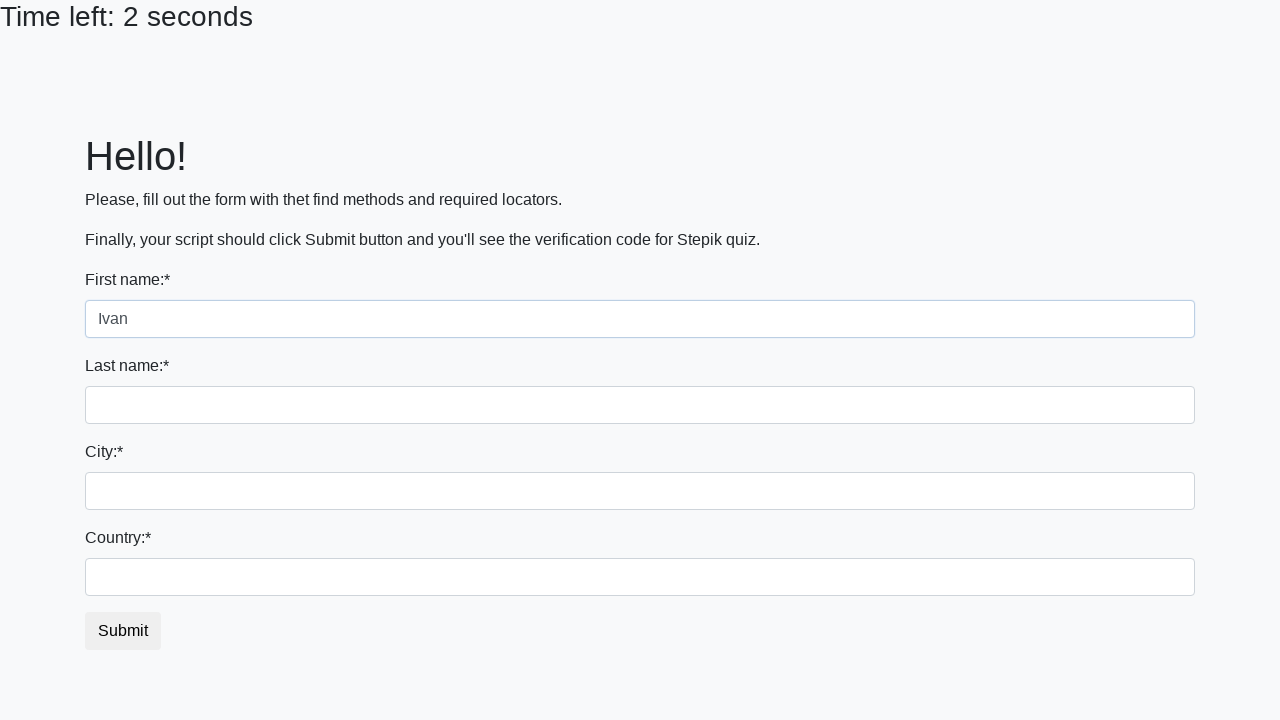

Filled last name field with 'Petrov' on input[name='last_name']
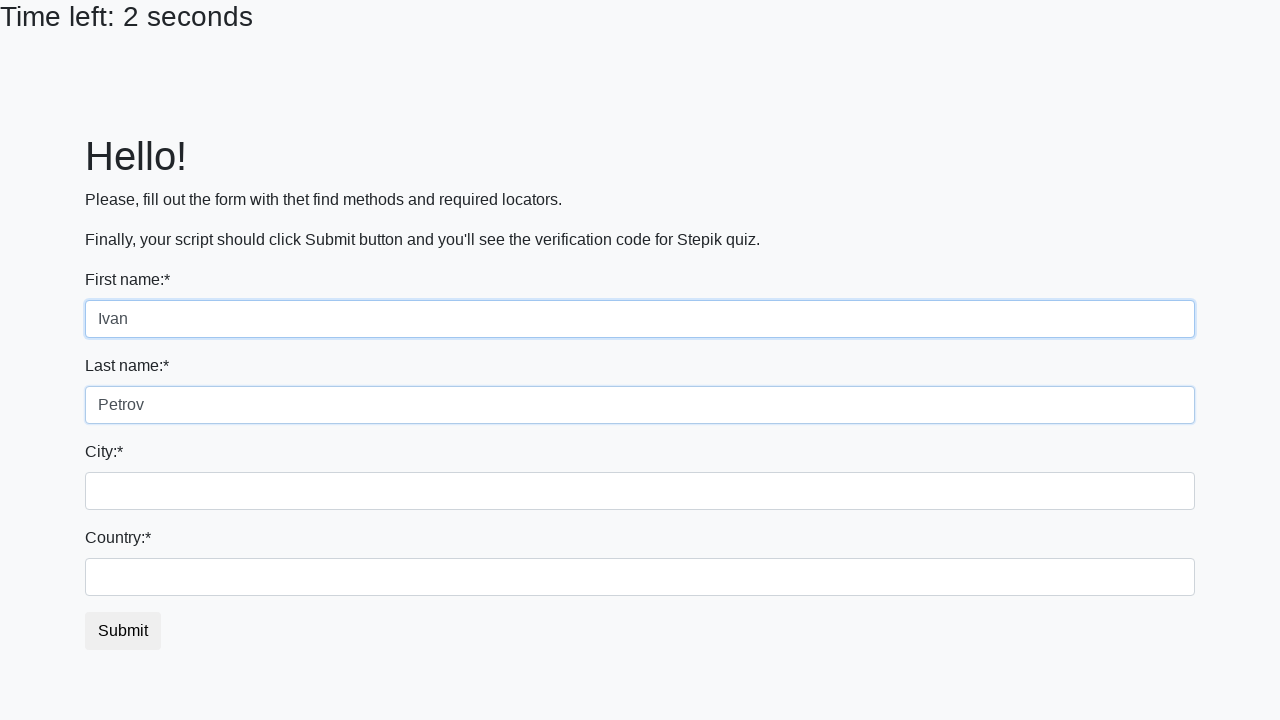

Filled city field with 'Smolensk' on .city
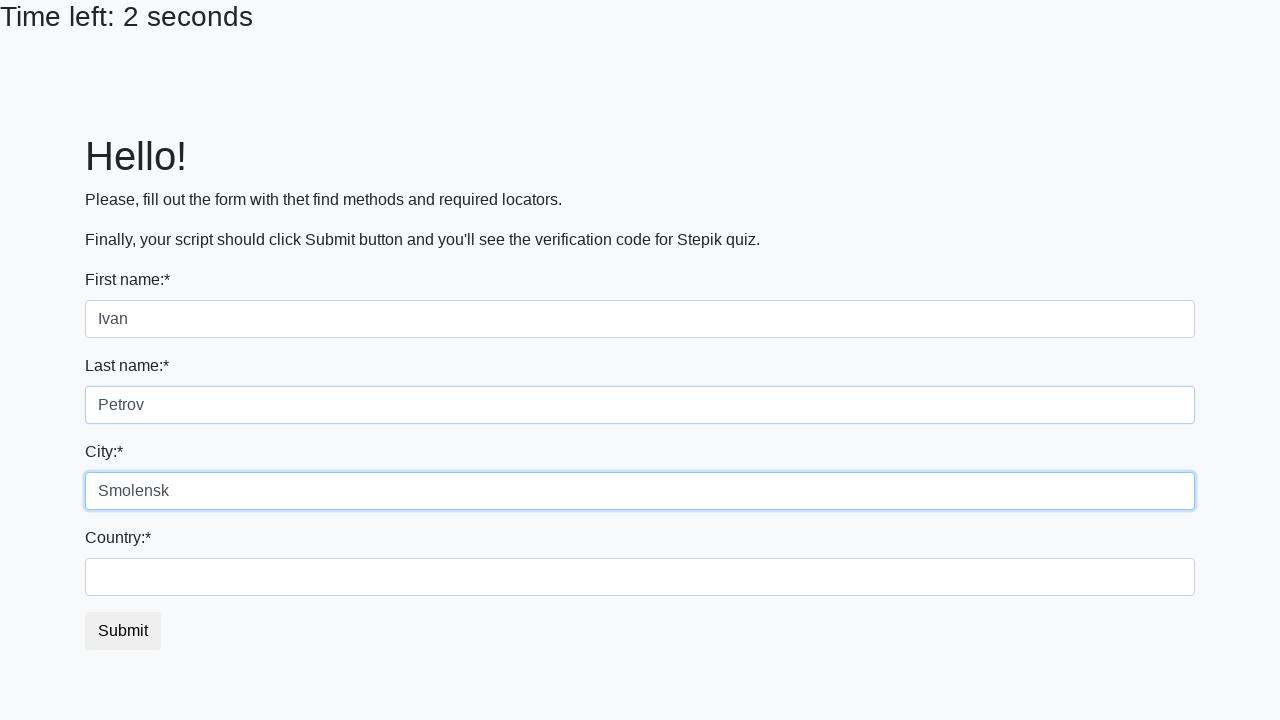

Filled country field with 'Russia' on #country
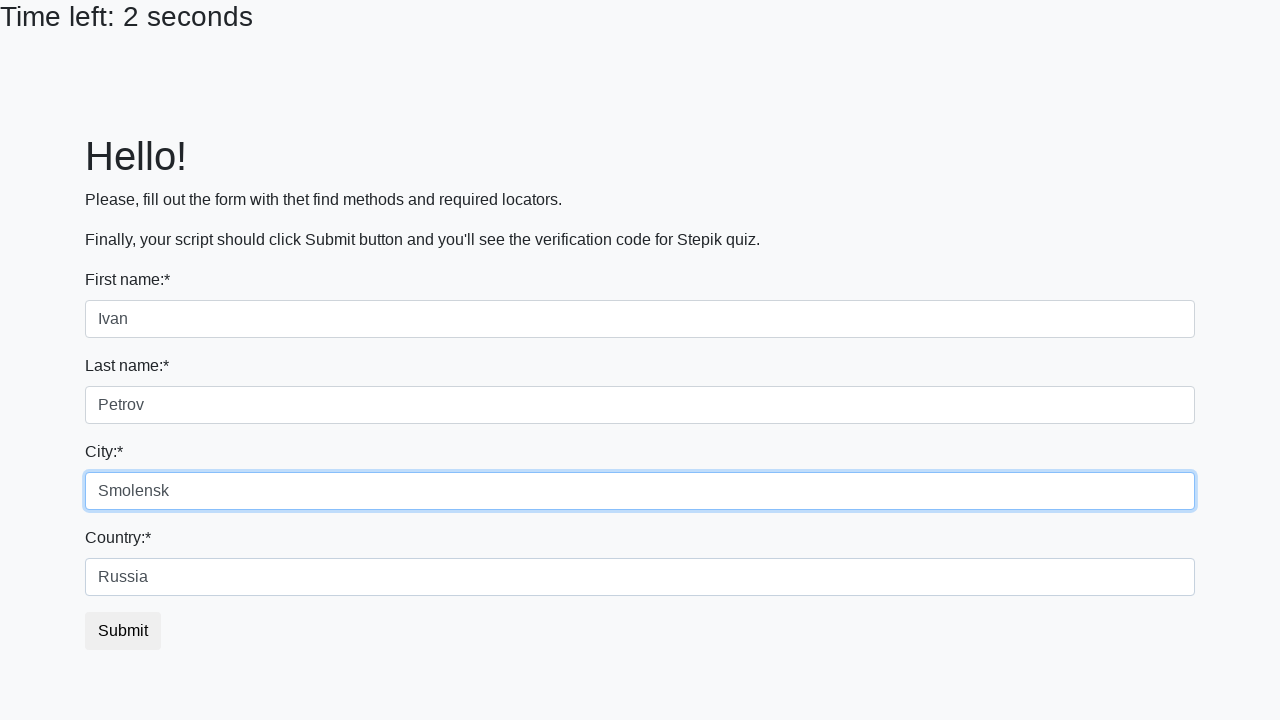

Clicked submit button to submit the form at (123, 631) on button.btn
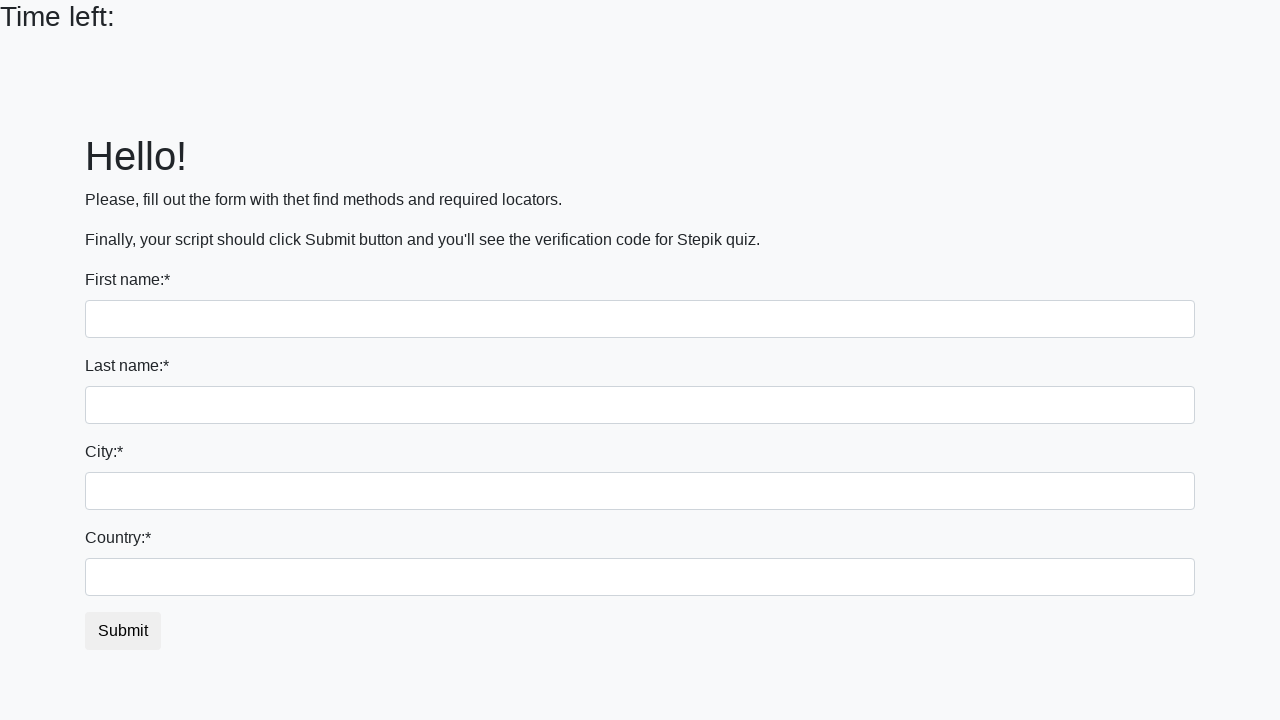

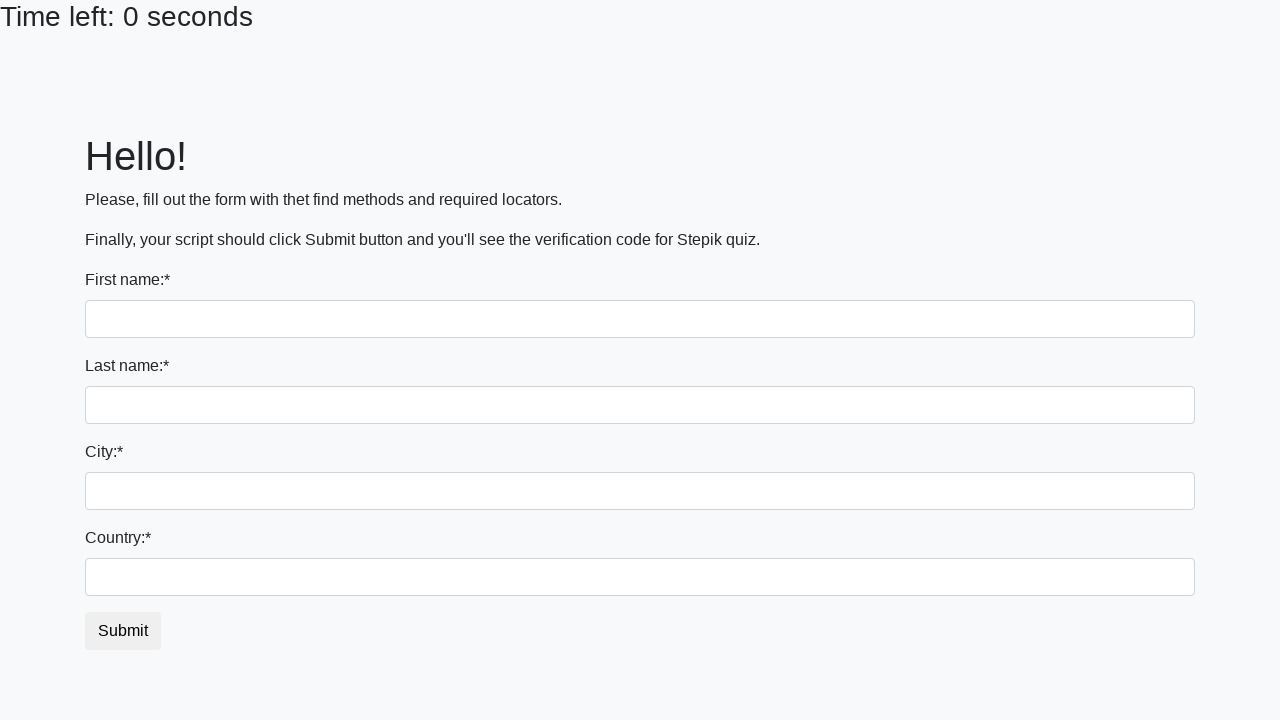